Tests the product search functionality by typing 'ca' in the search box and verifying that 4 matching products are displayed.

Starting URL: https://rahulshettyacademy.com/seleniumPractise/#/

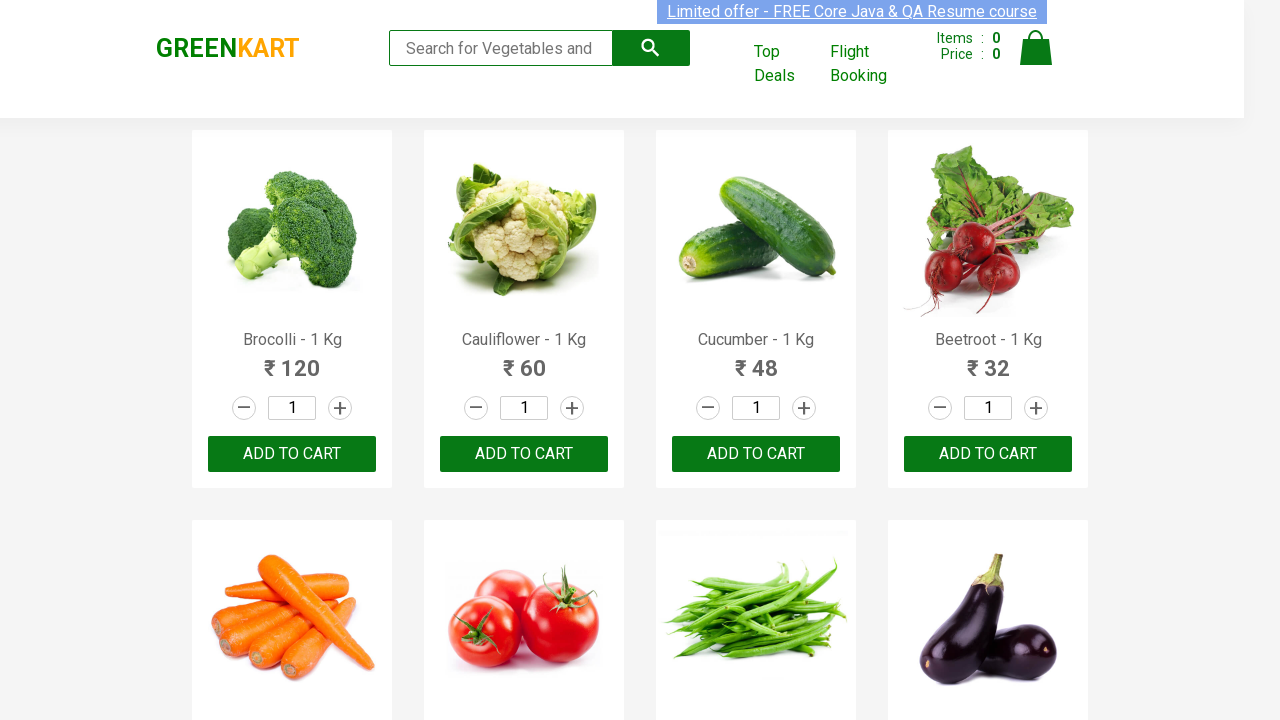

Filled search box with 'ca' on .search-keyword
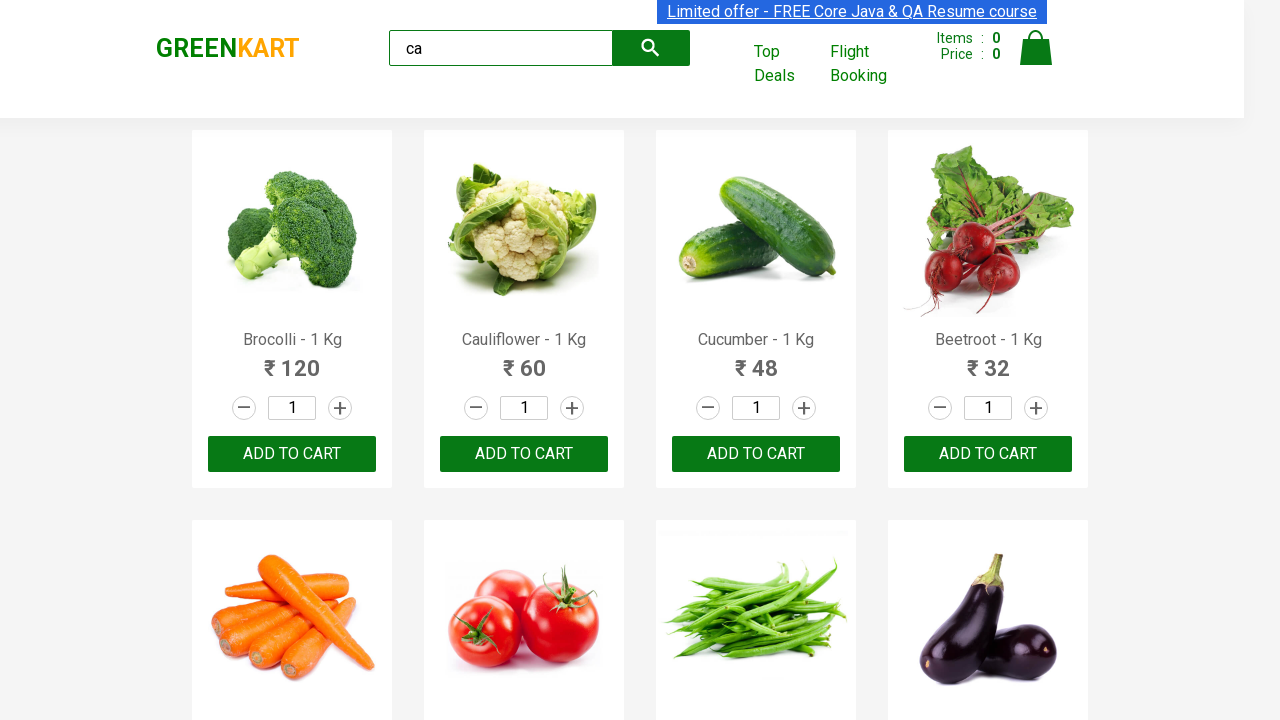

Waited 2000ms for search results to filter
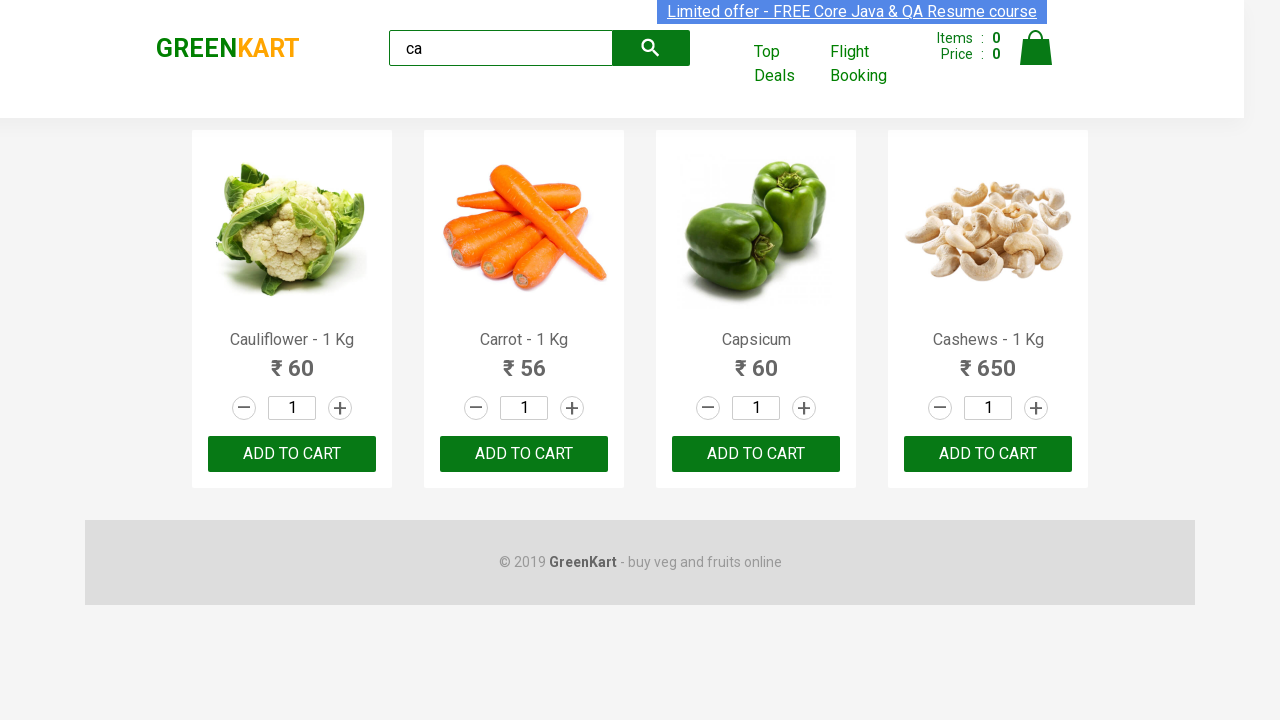

Located all visible products
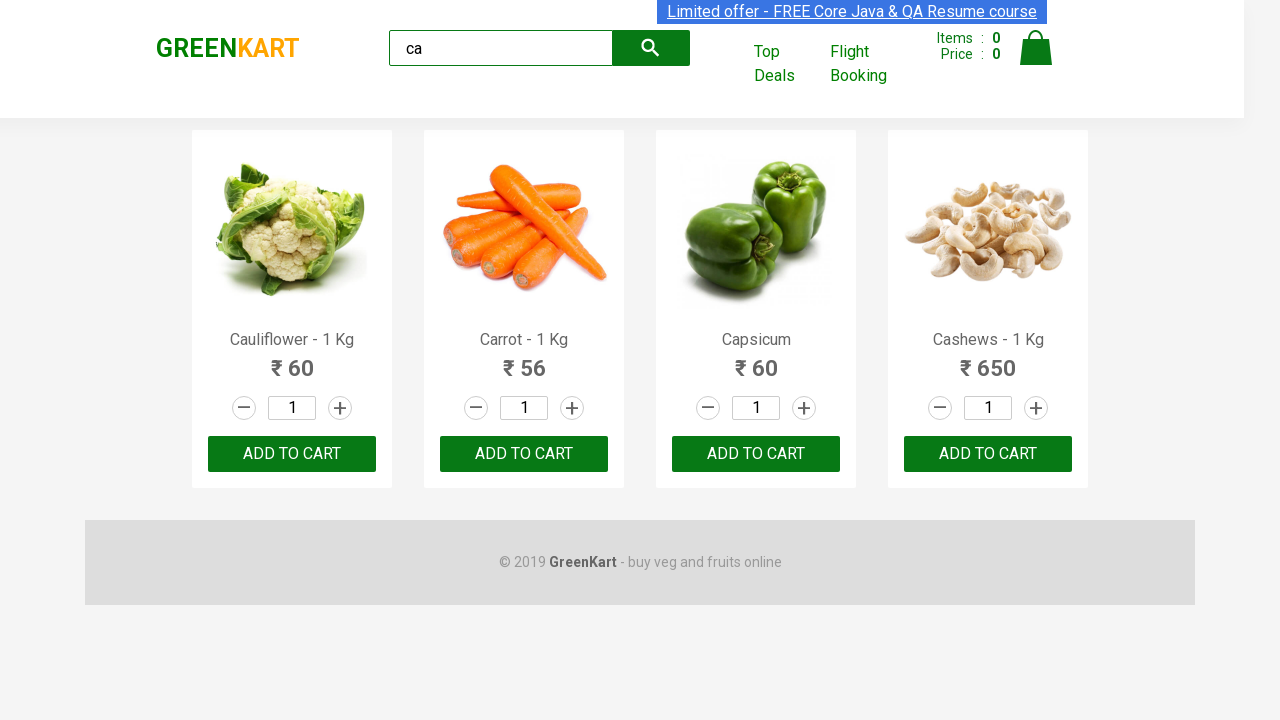

Verified that exactly 4 matching products are displayed
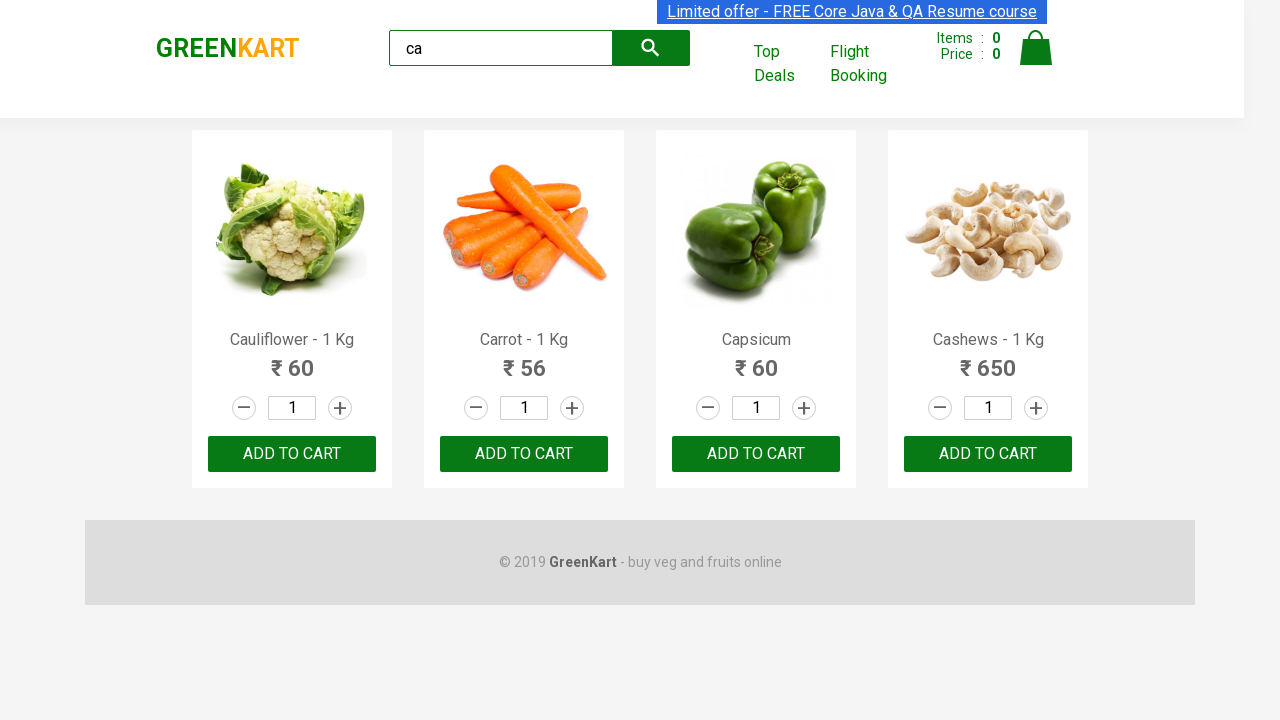

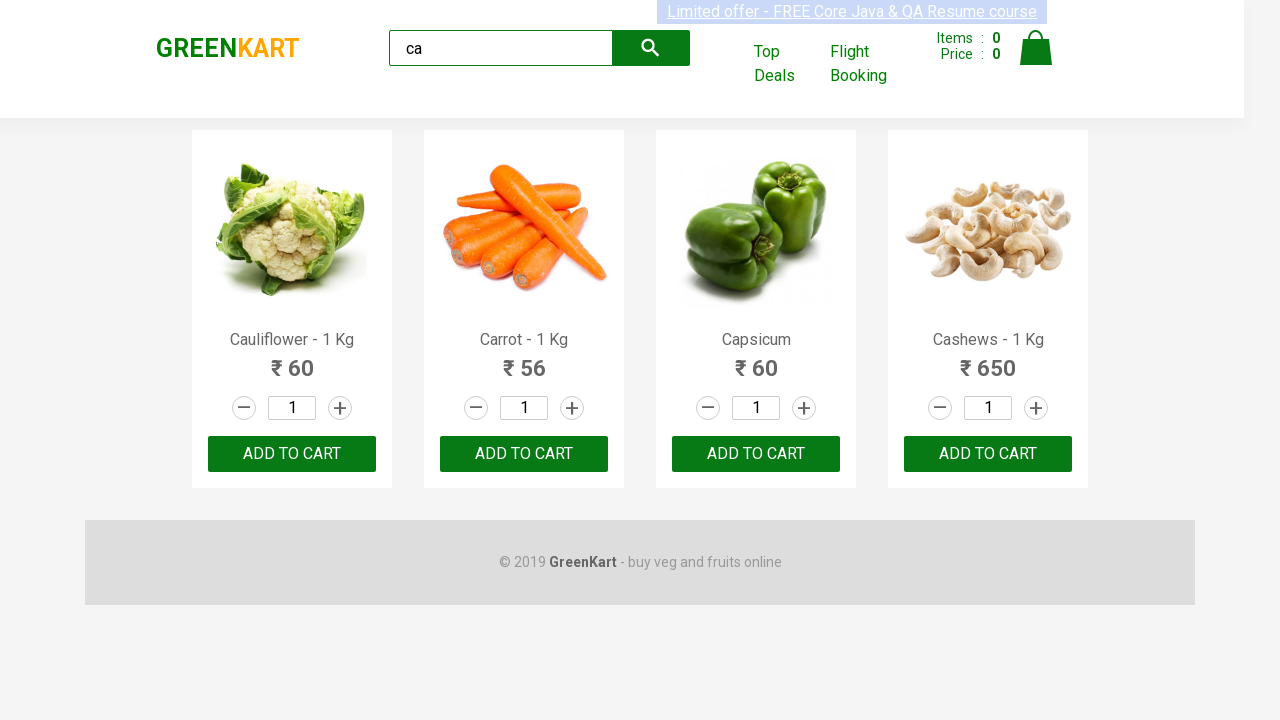